Tests checkbox interaction by randomly selecting and clicking checkboxes for days of the week, with special handling for Friday

Starting URL: http://samples.gwtproject.org/samples/Showcase/Showcase.html#!CwCheckBox

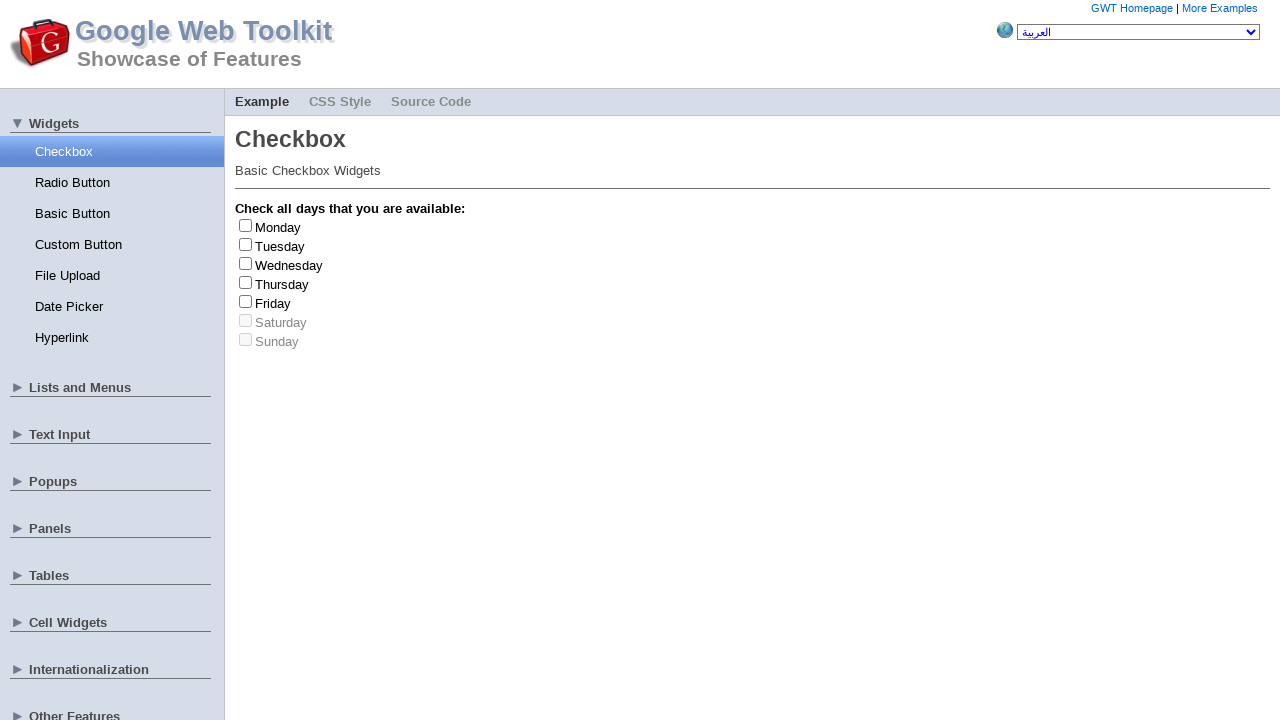

Located all day elements in the checkbox table
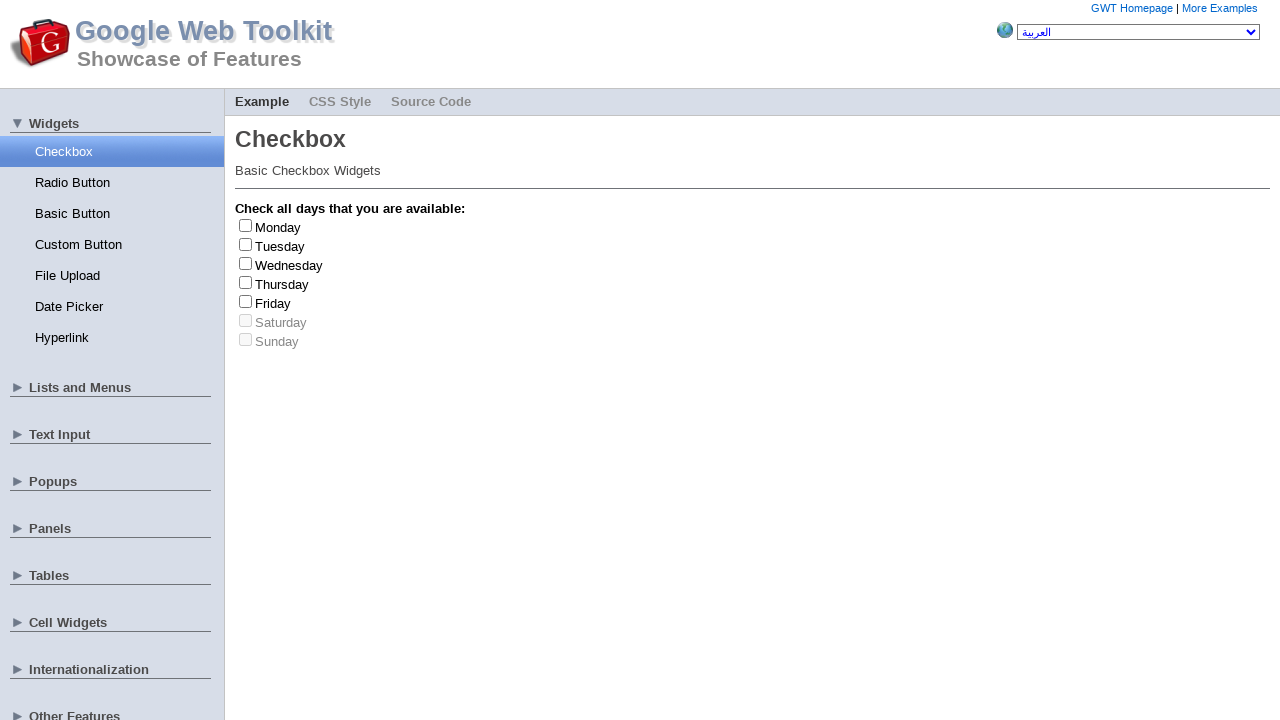

Located all checkbox elements on the page
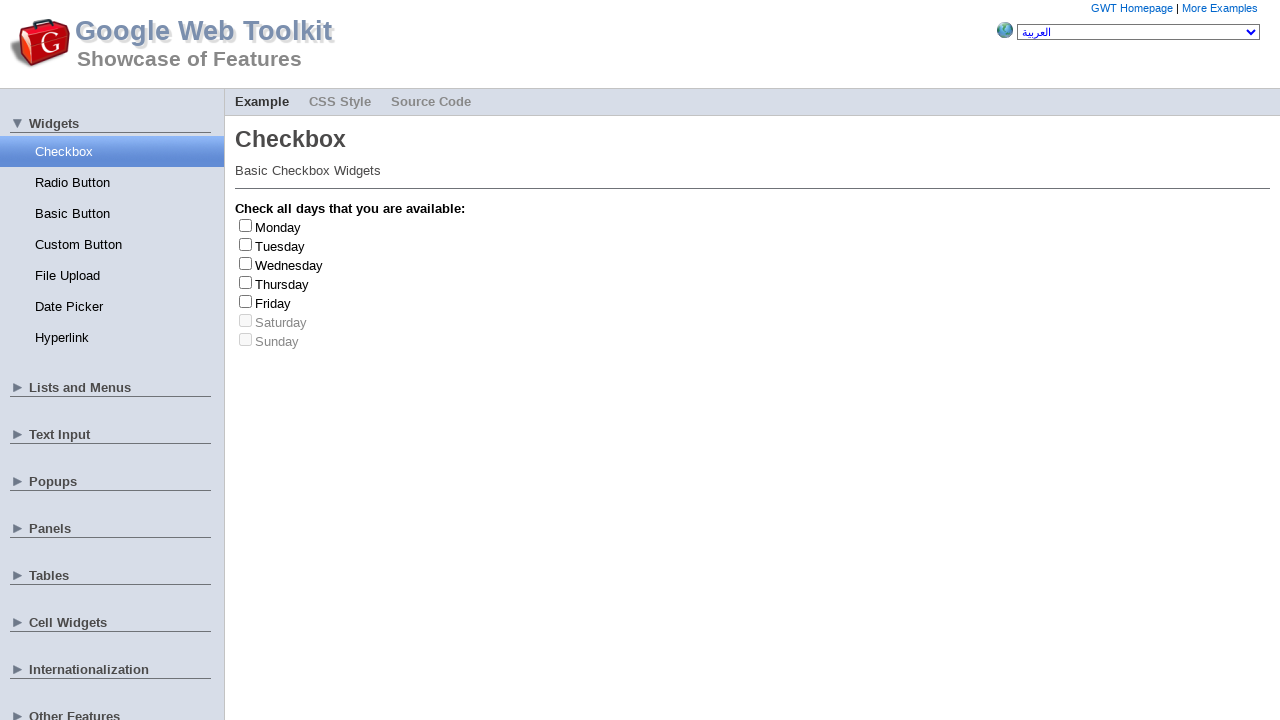

Retrieved day text: Tuesday
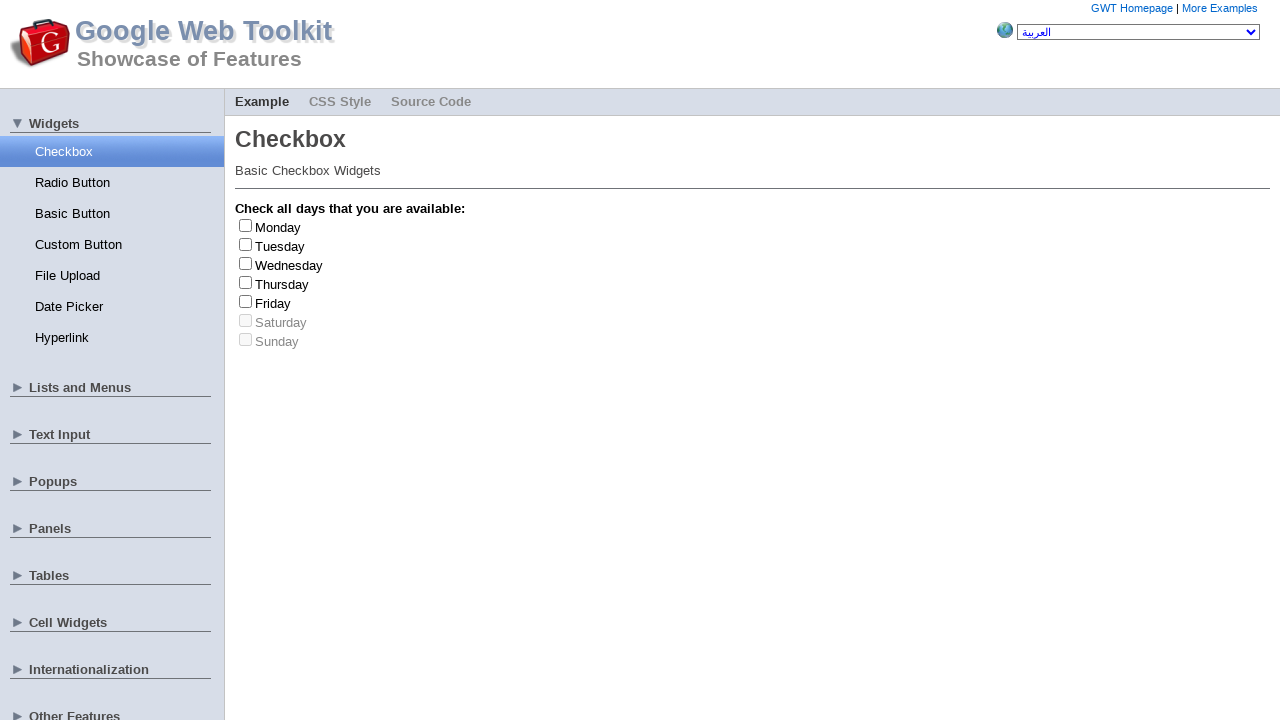

First click on Tuesday checkbox (index 1) at (246, 244) on [type='checkbox'] >> nth=1
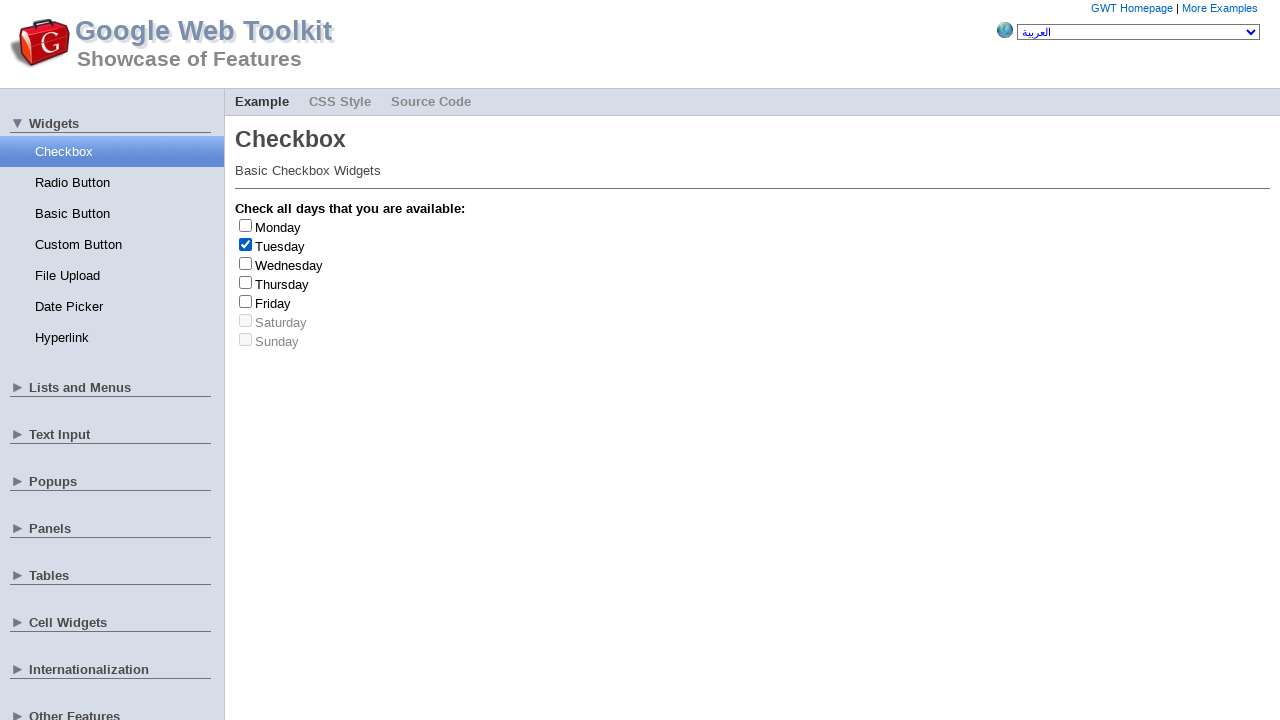

Second click on Tuesday checkbox (index 1) at (246, 244) on [type='checkbox'] >> nth=1
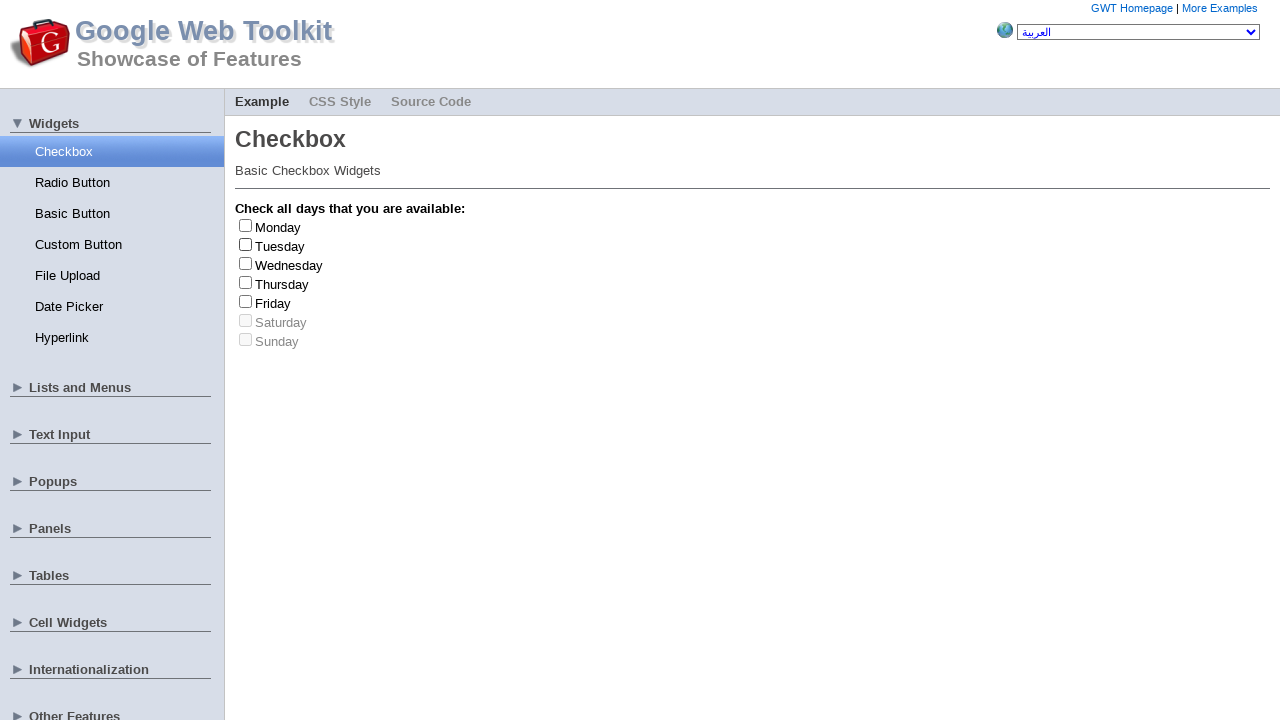

Retrieved day text: Friday
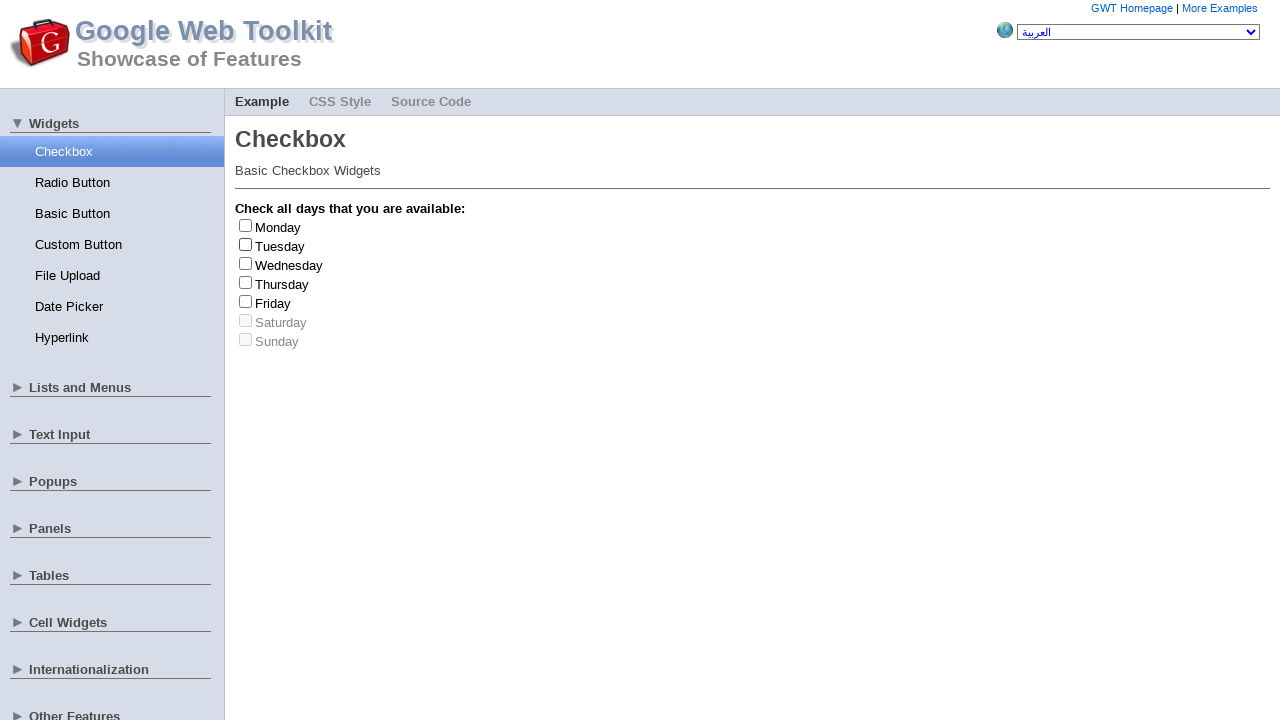

First click on Friday checkbox (index 4) at (246, 301) on [type='checkbox'] >> nth=4
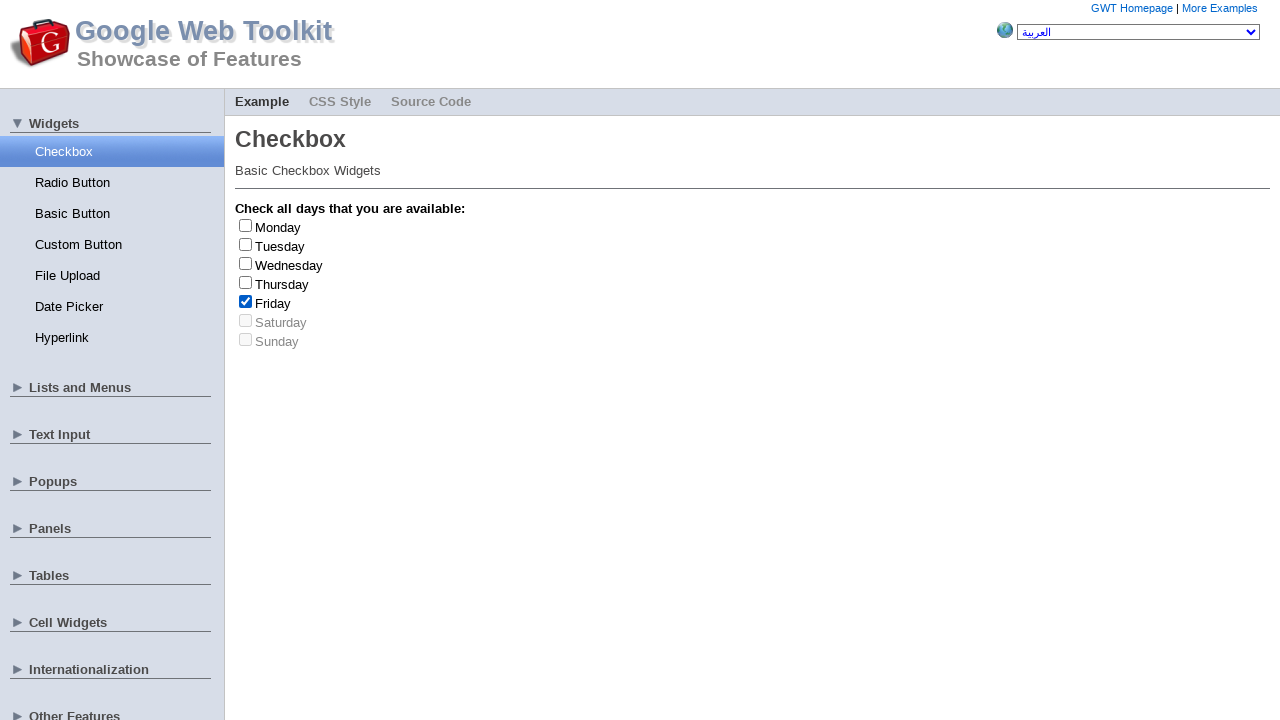

Second click on Friday checkbox (index 4) at (246, 301) on [type='checkbox'] >> nth=4
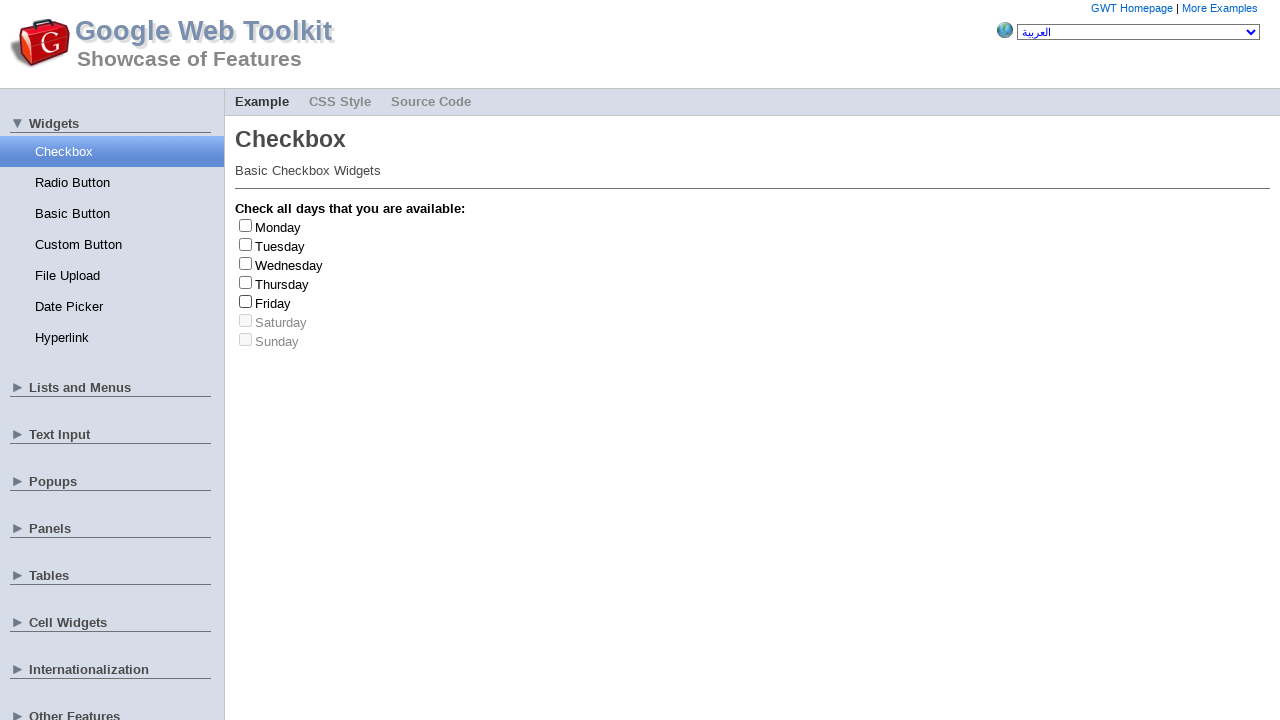

Retrieved day text: Friday
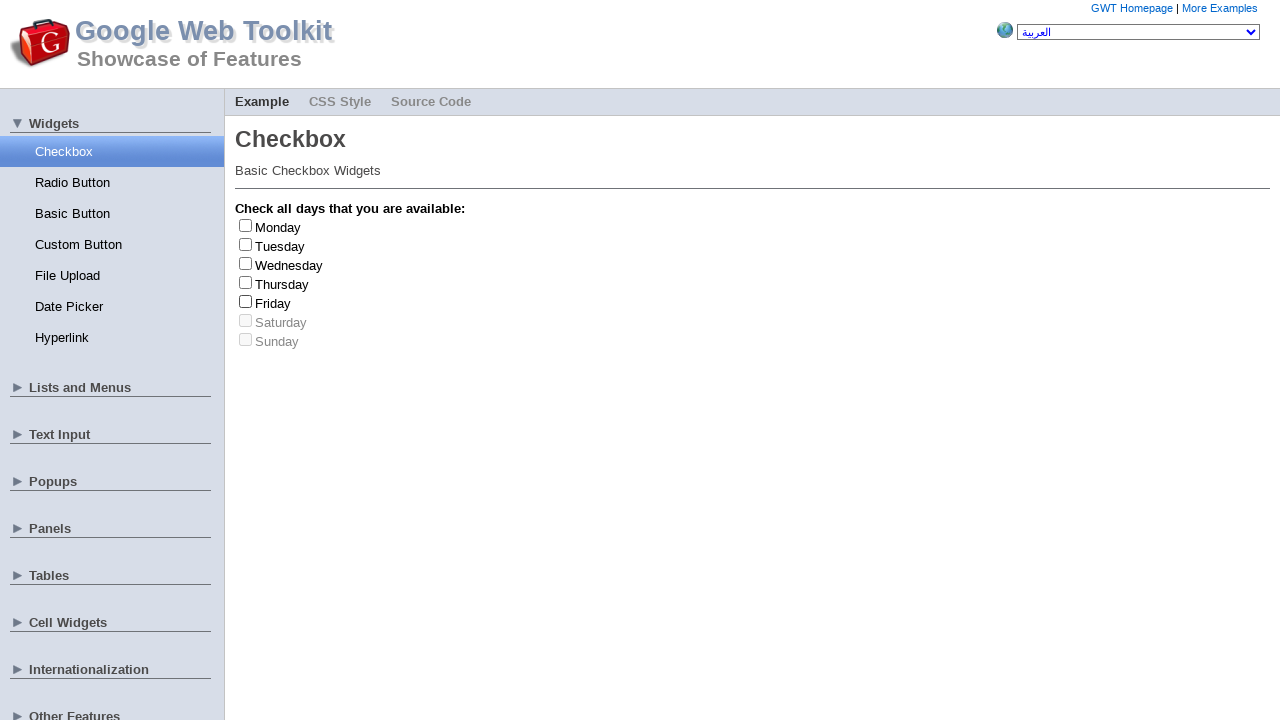

First click on Friday checkbox (index 4) at (246, 301) on [type='checkbox'] >> nth=4
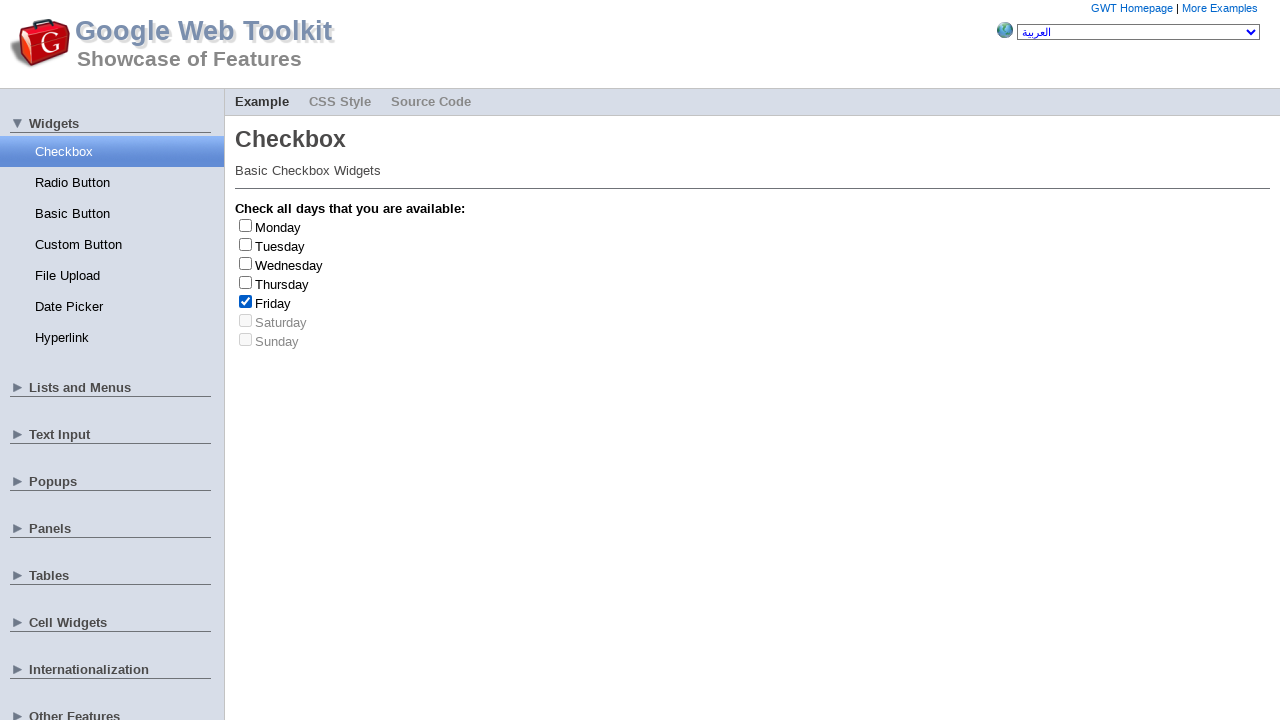

Second click on Friday checkbox (index 4) at (246, 301) on [type='checkbox'] >> nth=4
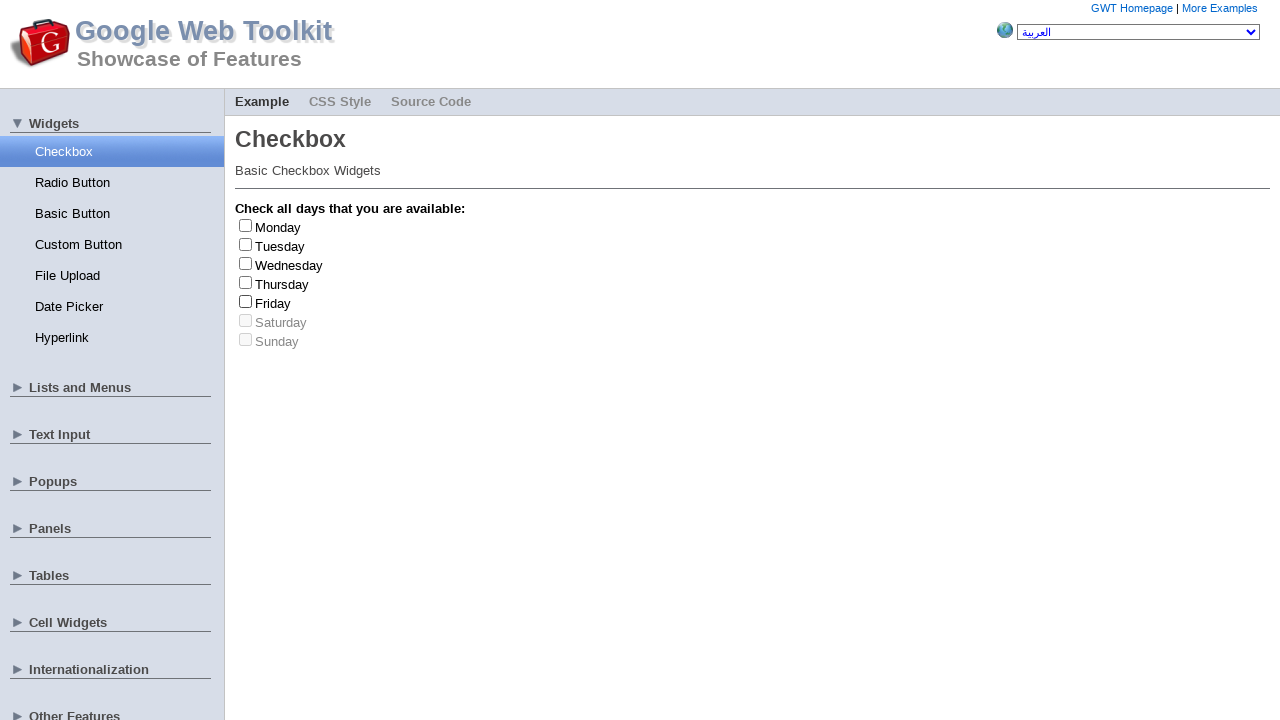

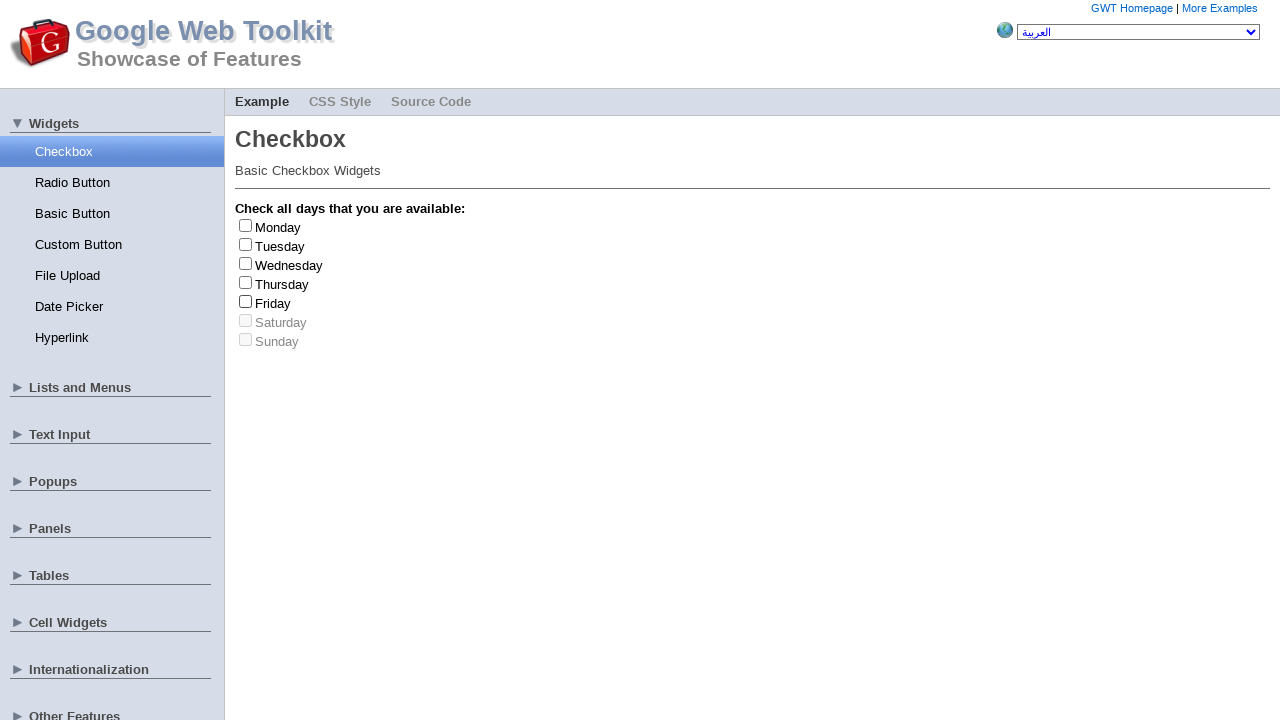